Verifies that the Contact link is displayed in the top navigation menu on the VyTrack homepage

Starting URL: https://vytrack.com/

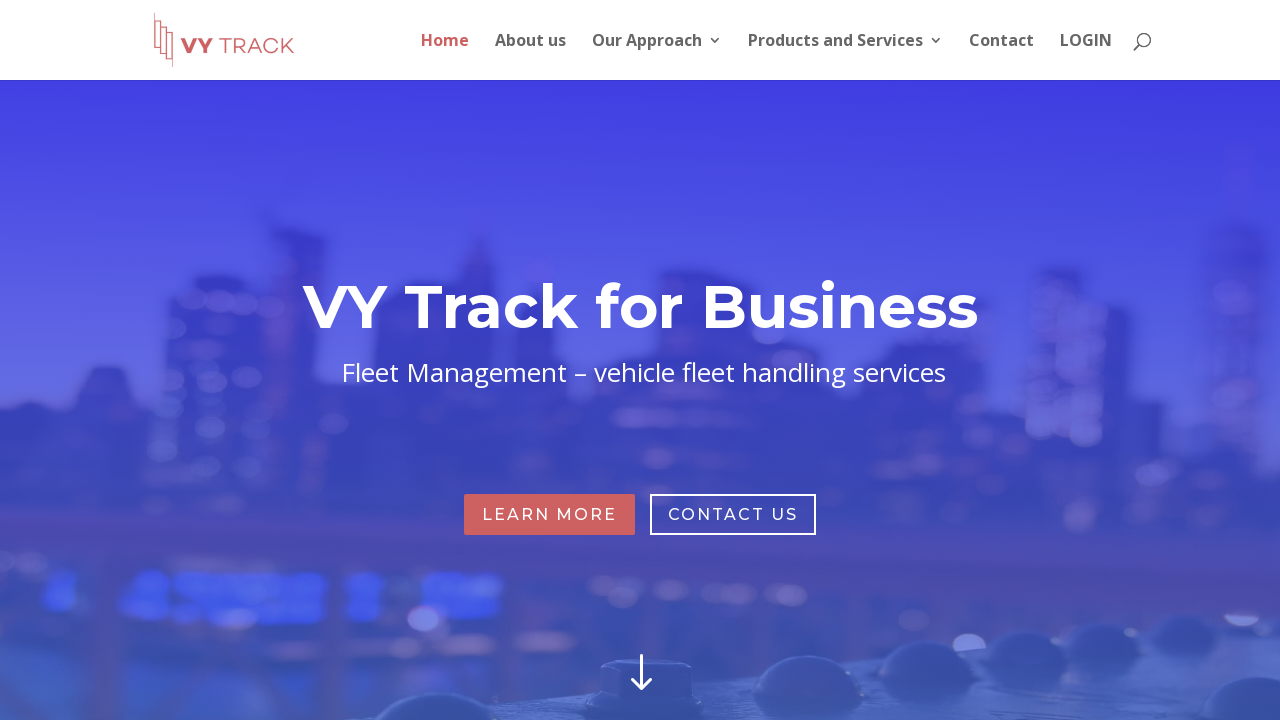

Navigated to VyTrack homepage
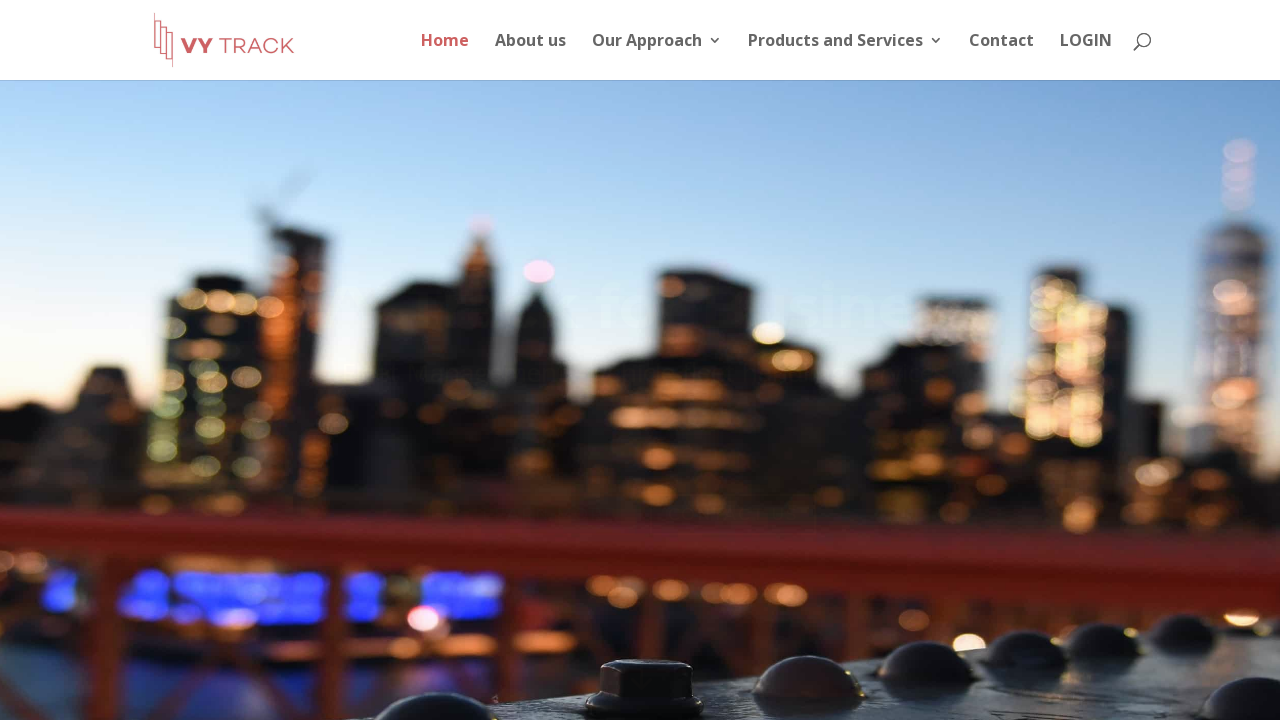

Located Contact link in top navigation menu
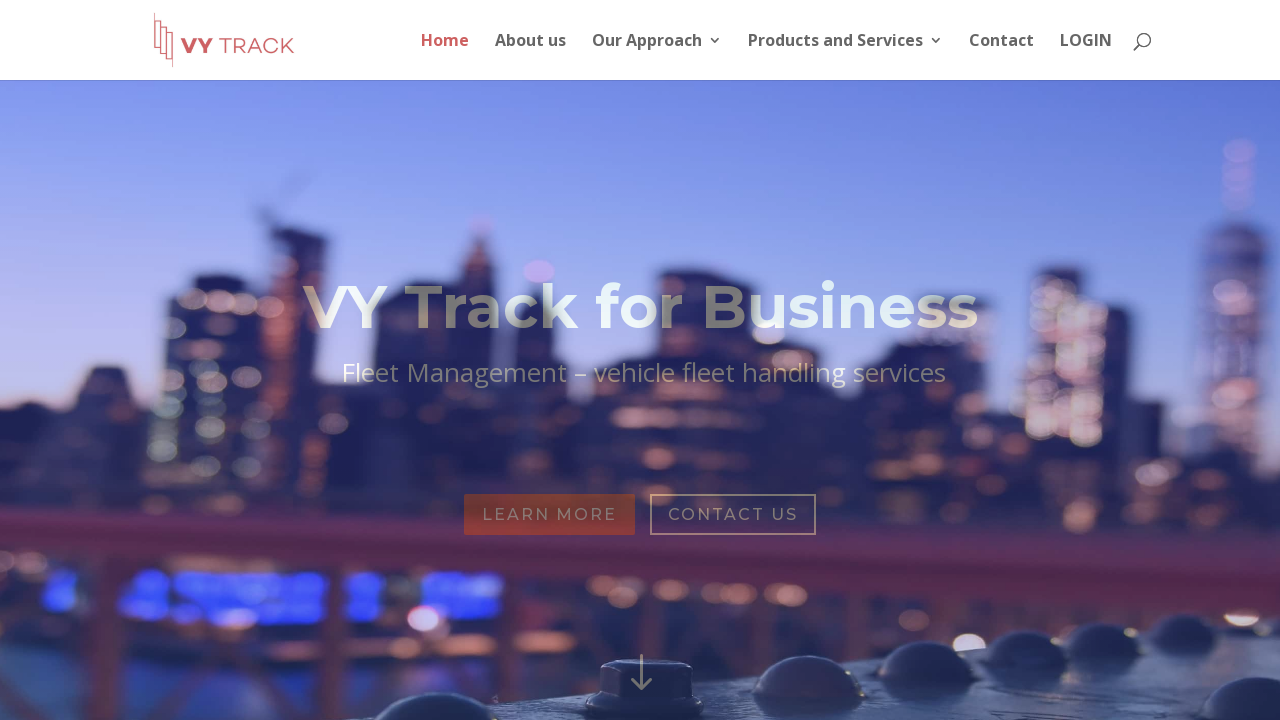

Contact link became visible in top menu
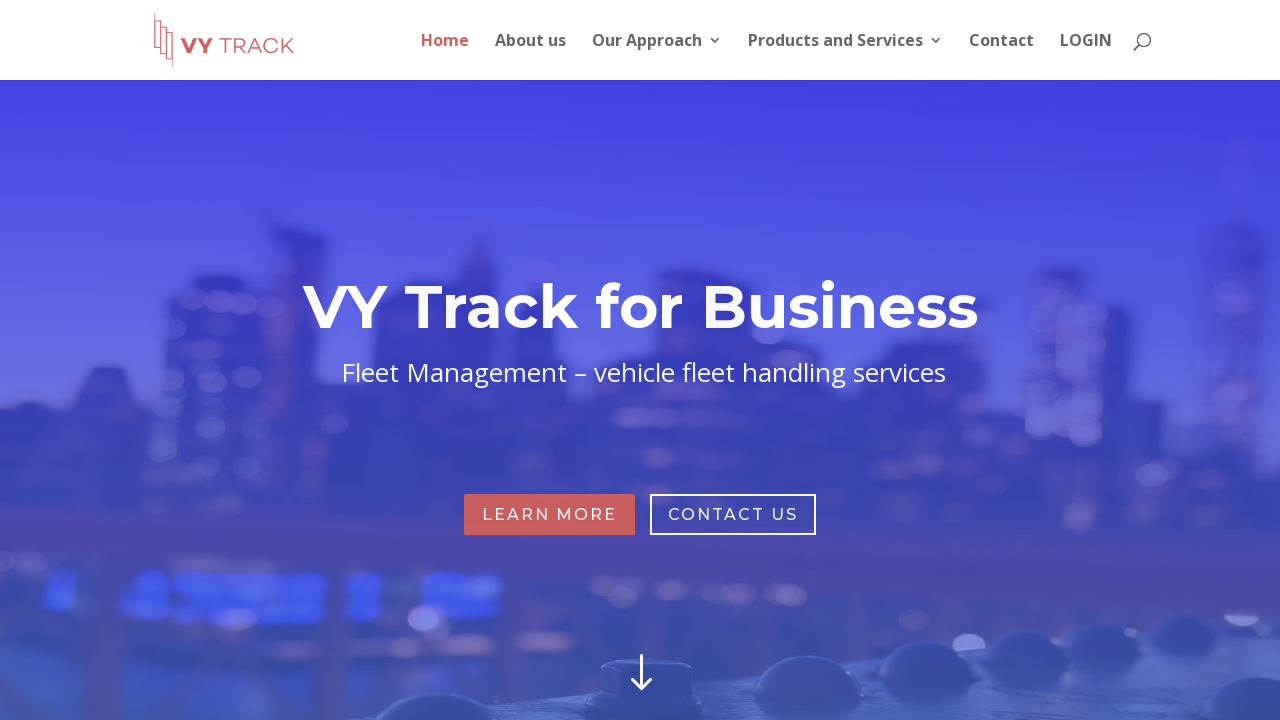

Verified Contact link is displayed in top navigation menu
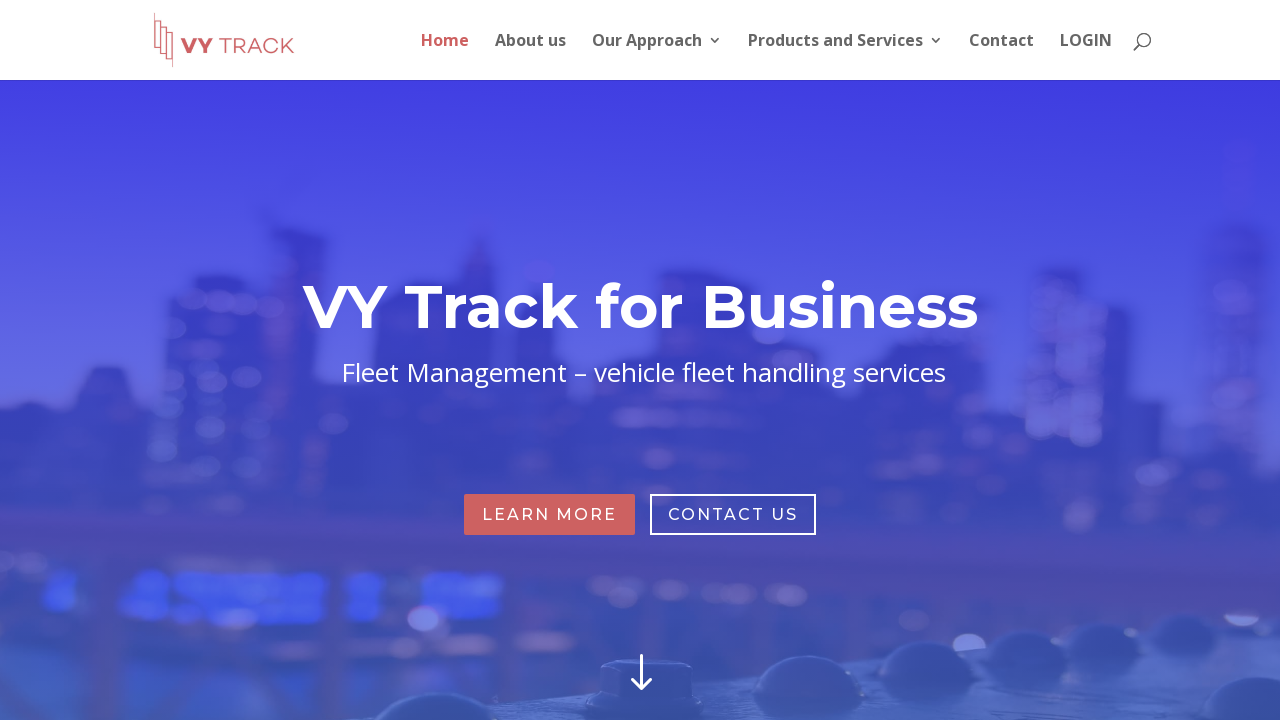

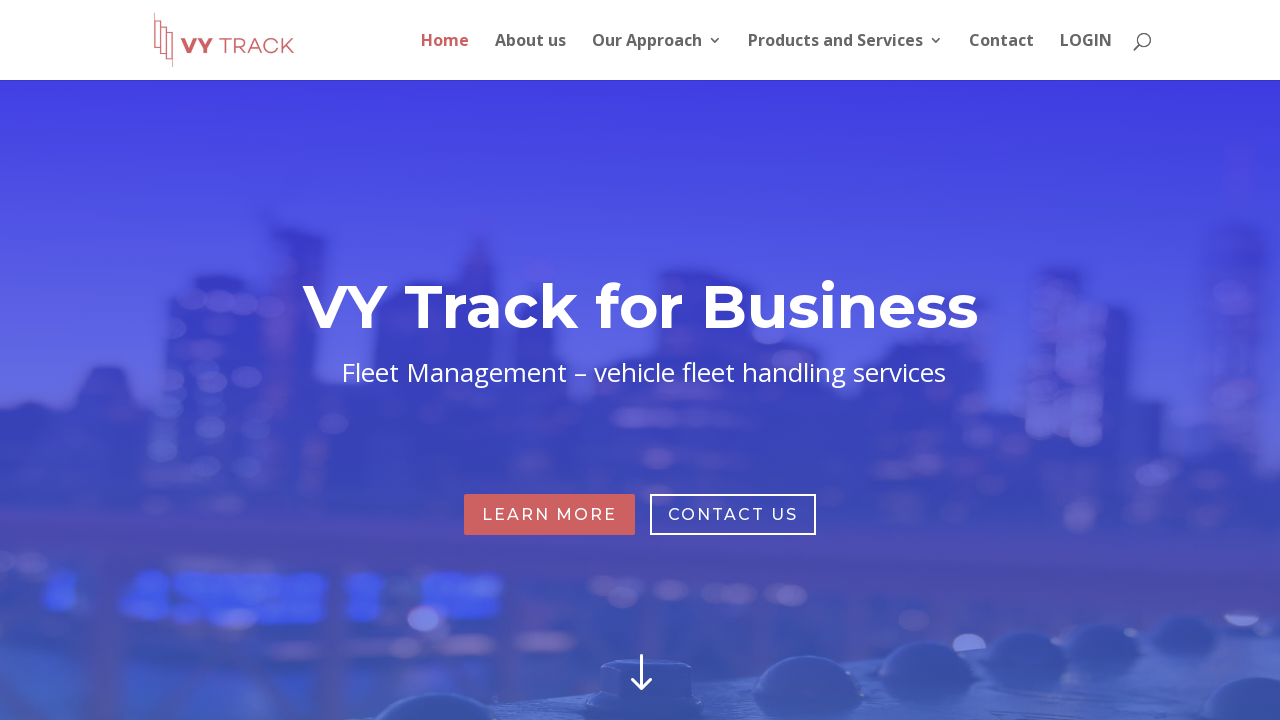